Tests basic JavaScript alert by clicking a button, accepting the alert, and verifying the result message

Starting URL: http://the-internet.herokuapp.com/javascript_alerts

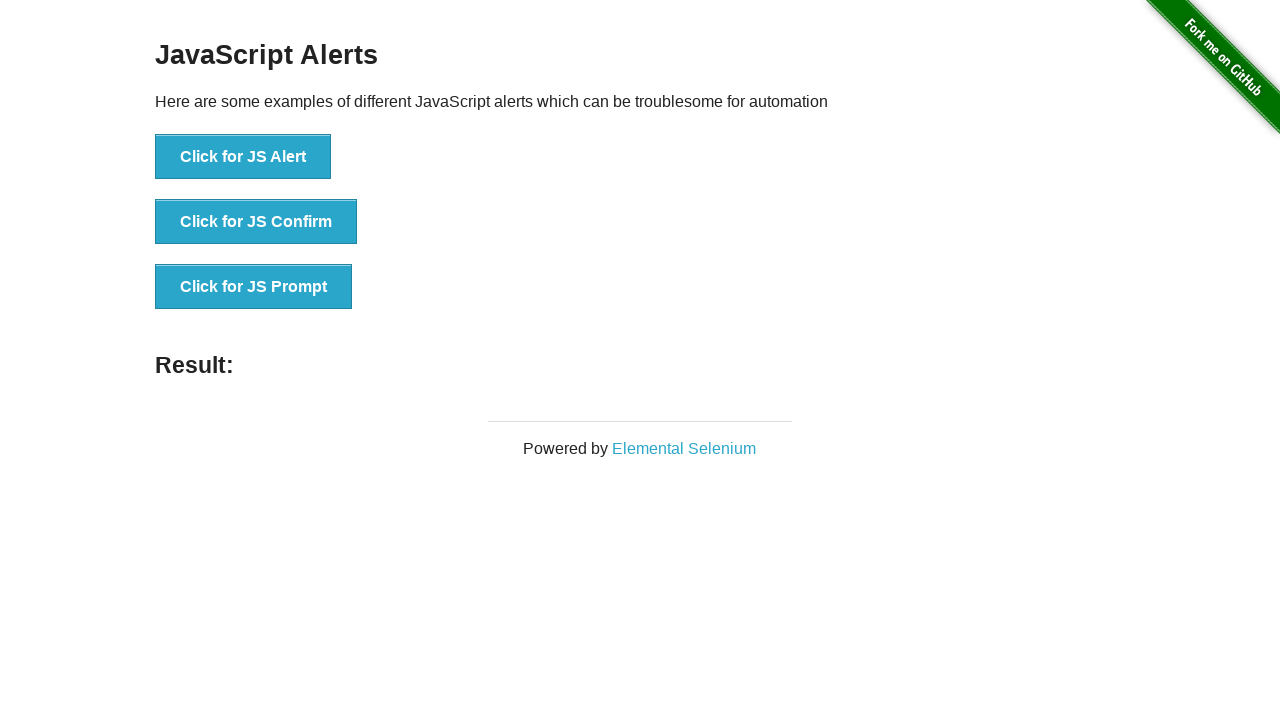

Clicked the JavaScript alert button at (243, 157) on xpath=//button[@onclick='jsAlert()']
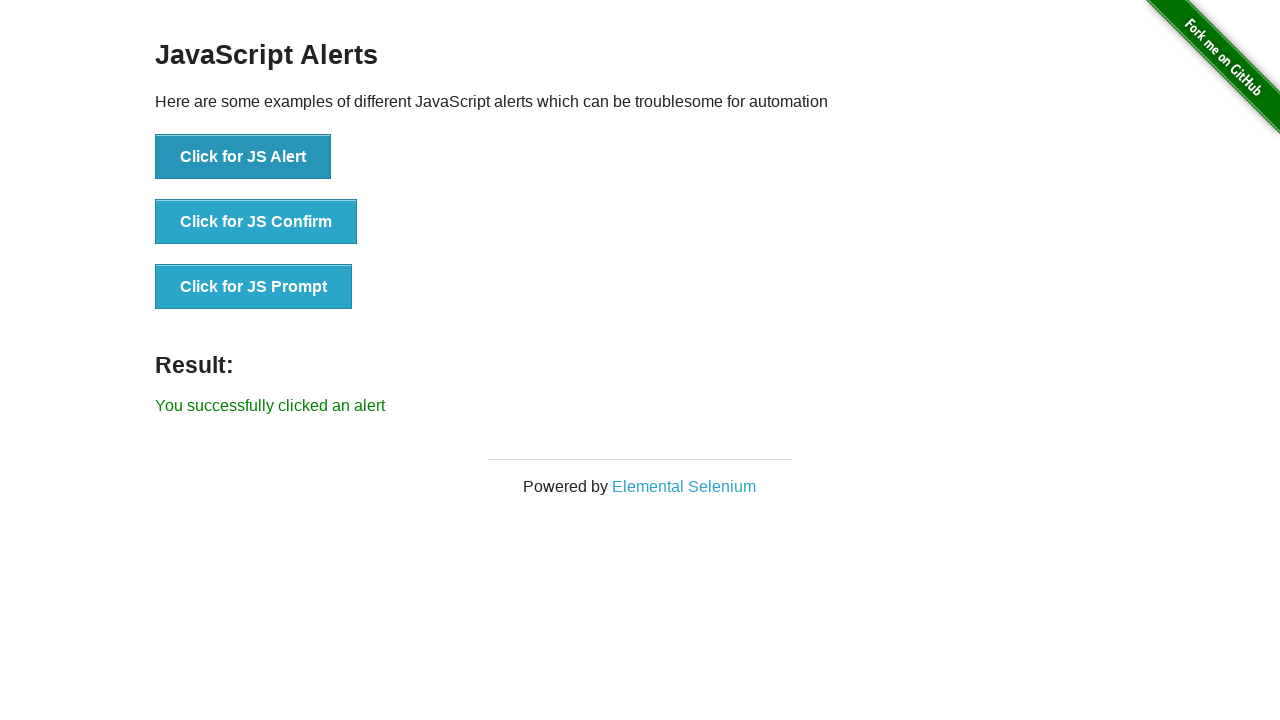

Set up dialog handler to accept alerts
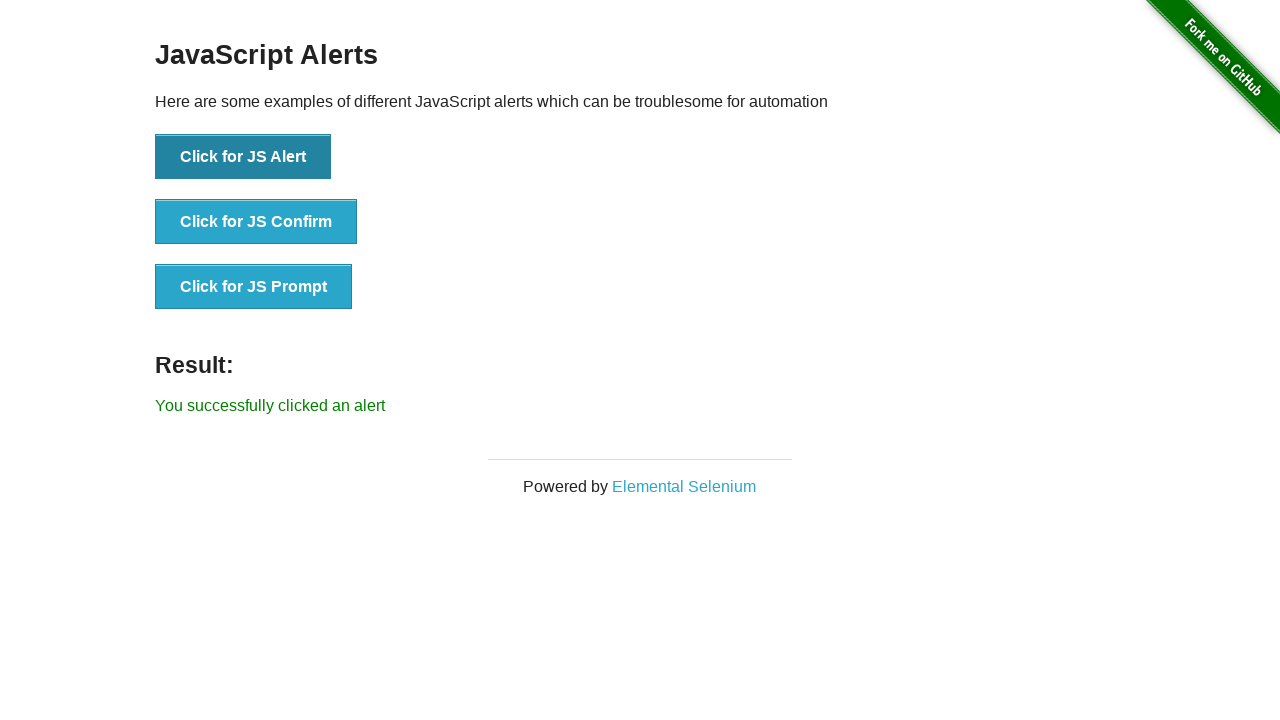

Verified success message appeared: 'You successfully clicked an alert'
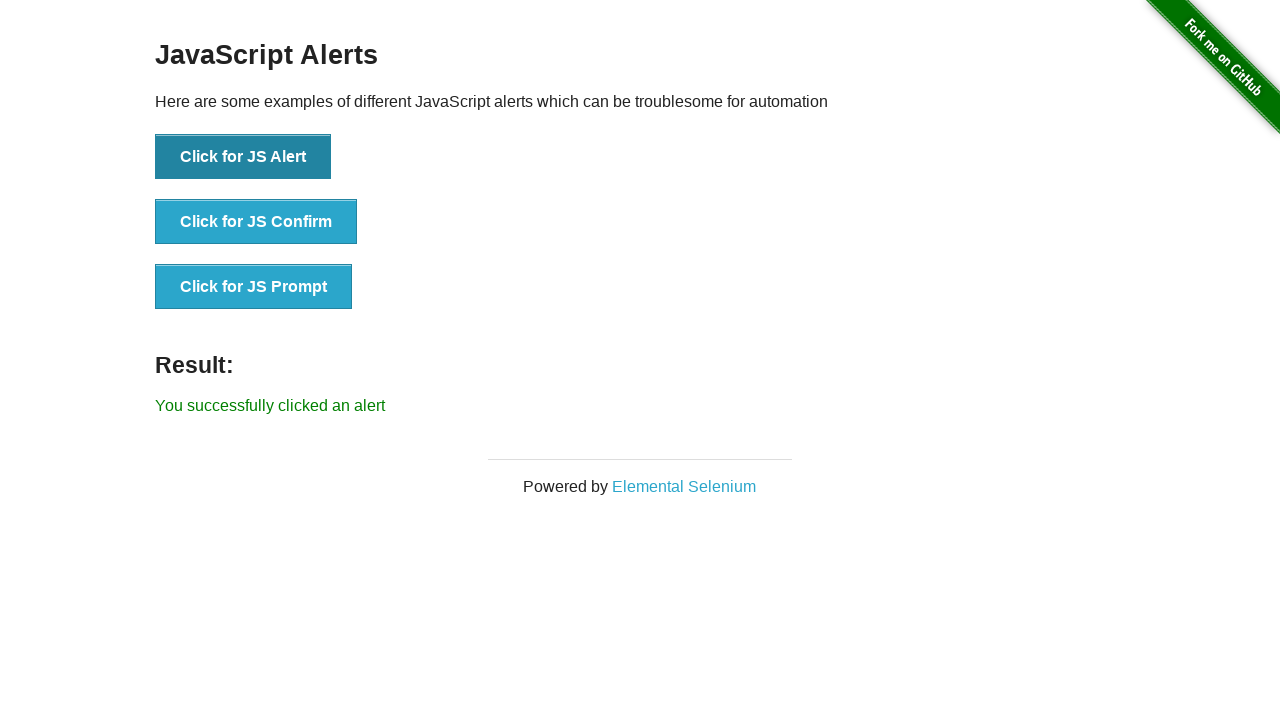

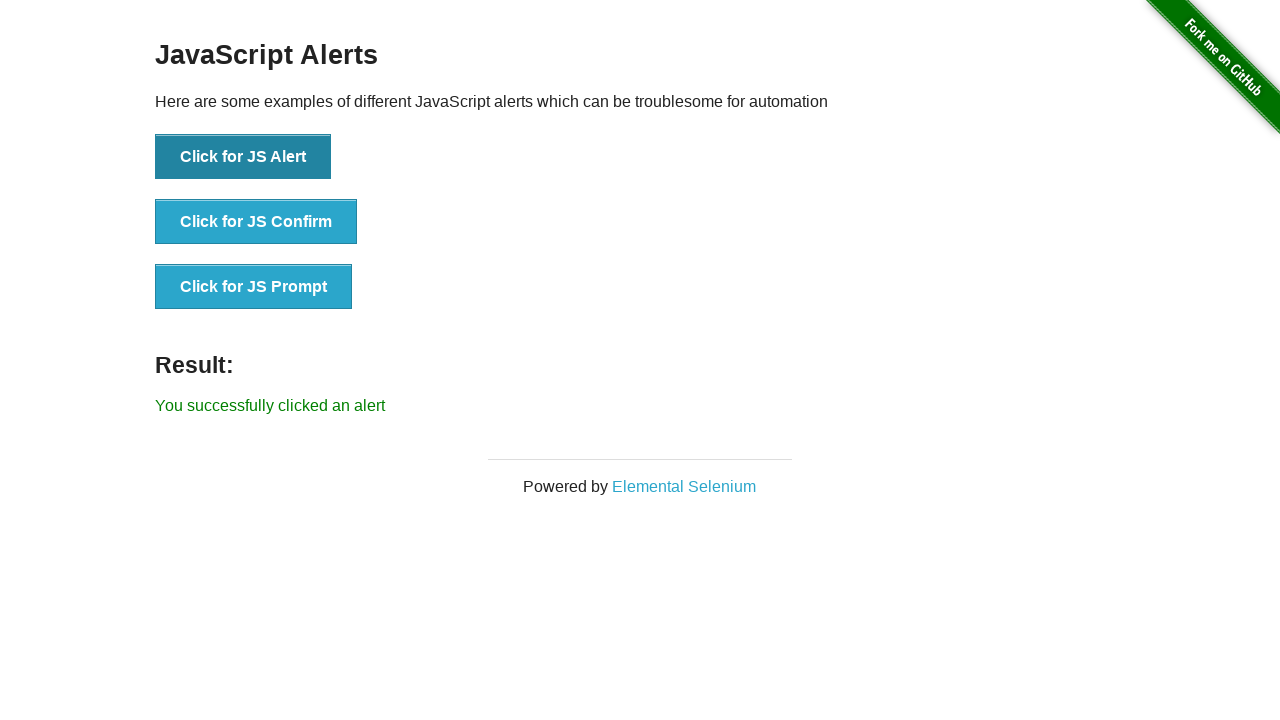